Tests pagination functionality on an e-commerce shop by navigating through multiple product listing pages using the next page arrow button and verifying products load on each page.

Starting URL: https://scrapeme.live/shop/

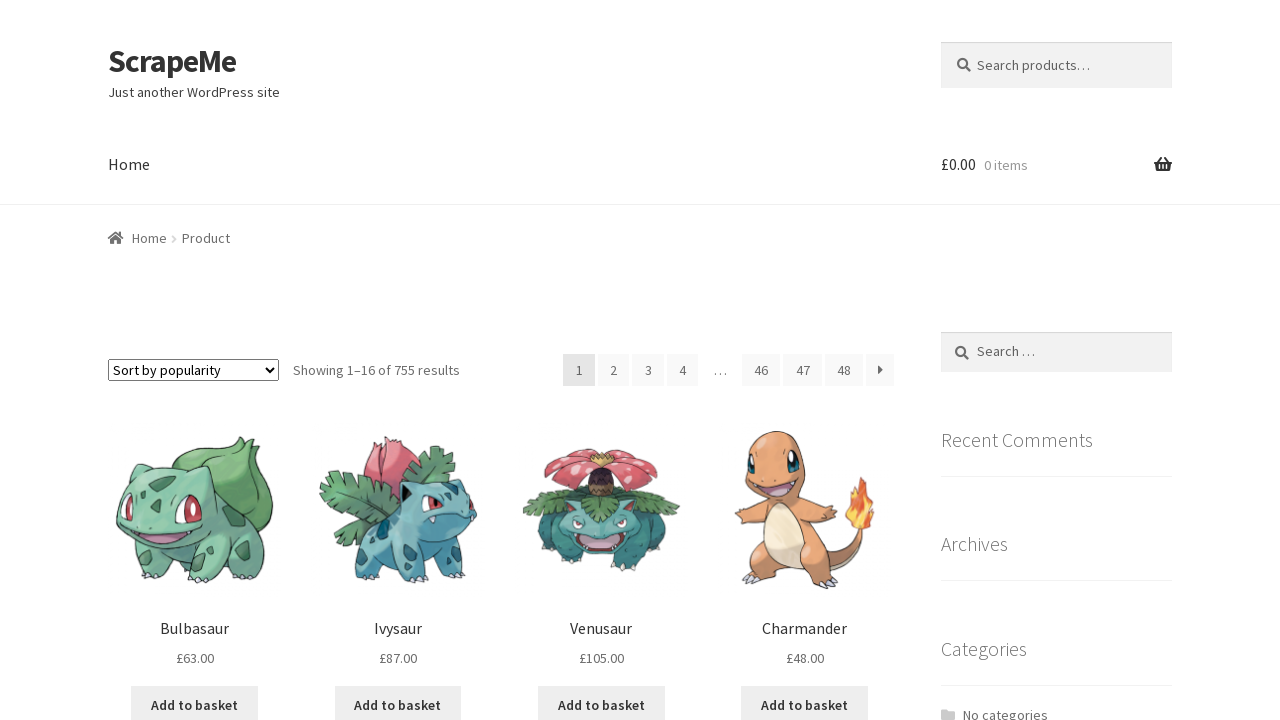

Initial products loaded on listing page
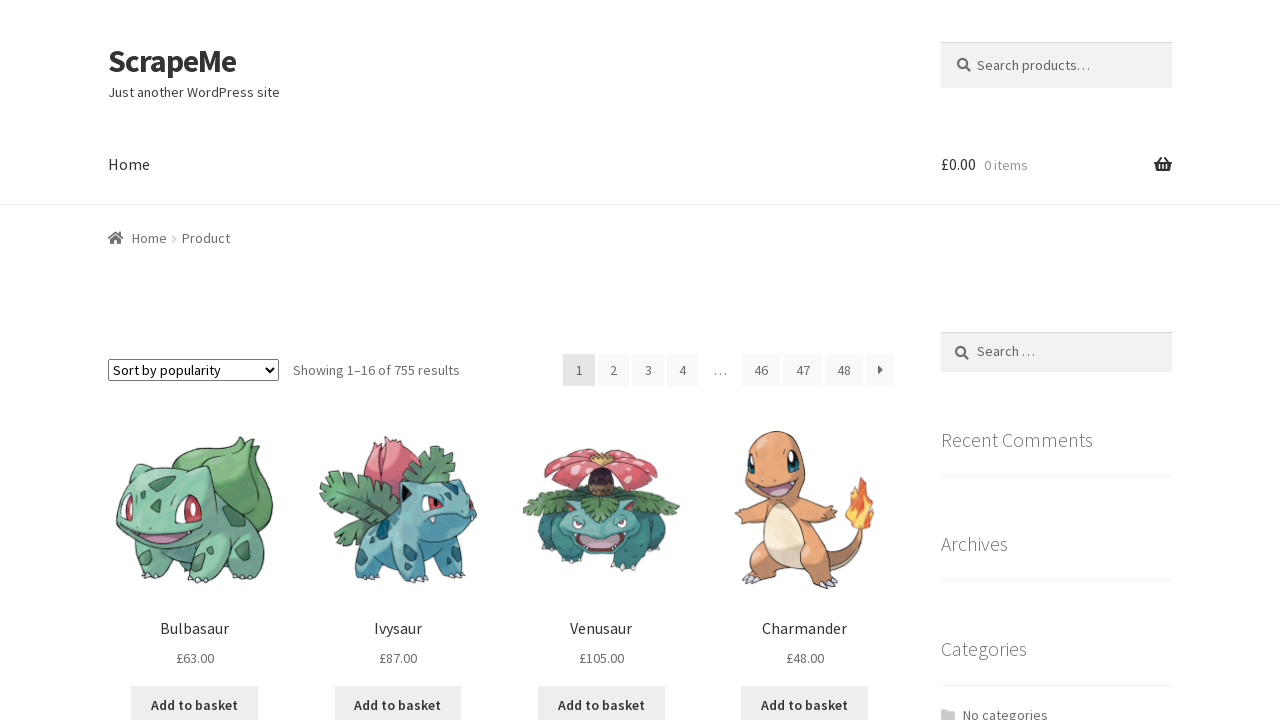

Clicked next page arrow button at (880, 399) on text=→ >> nth=1
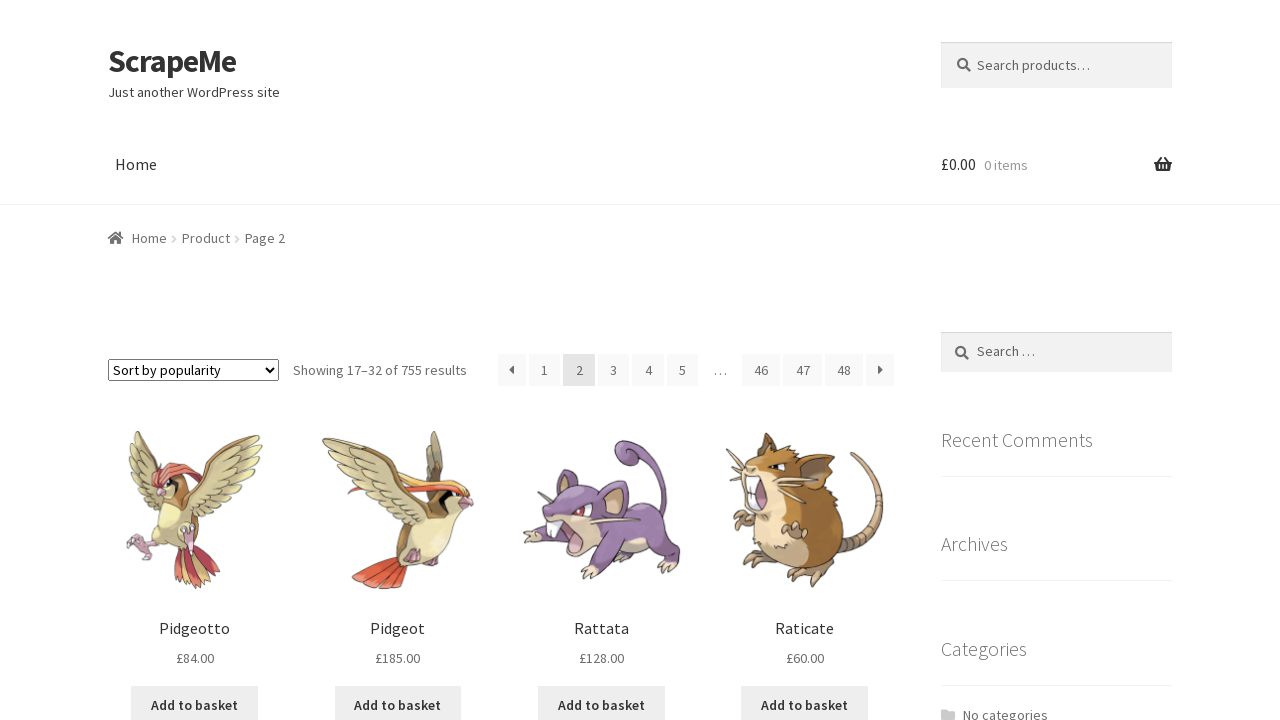

Products loaded on next page
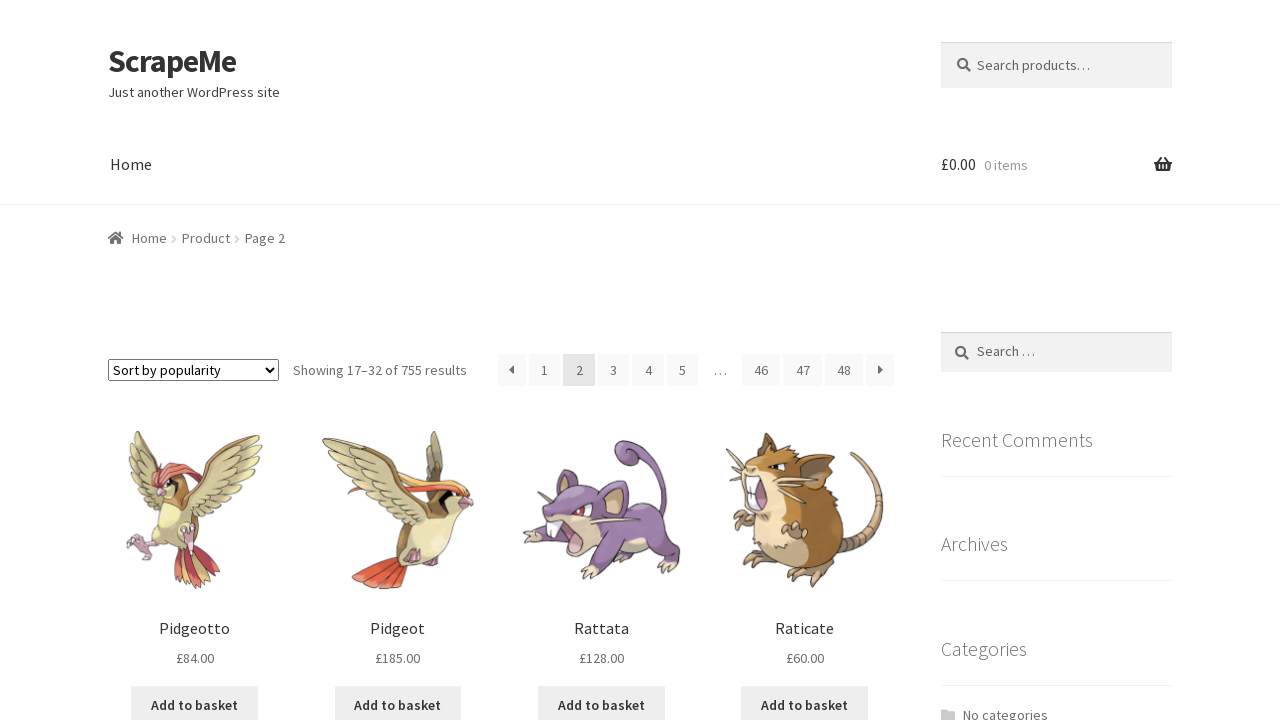

Clicked next page arrow button at (880, 399) on text=→ >> nth=1
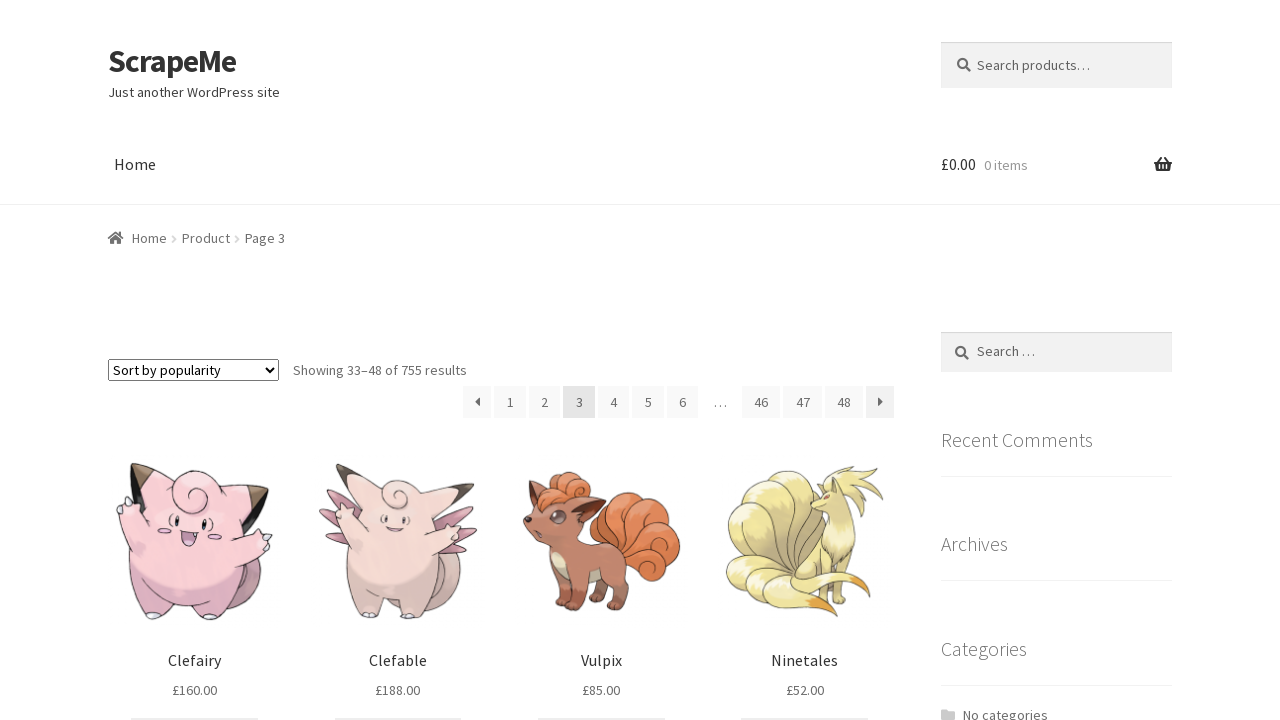

Products loaded on next page
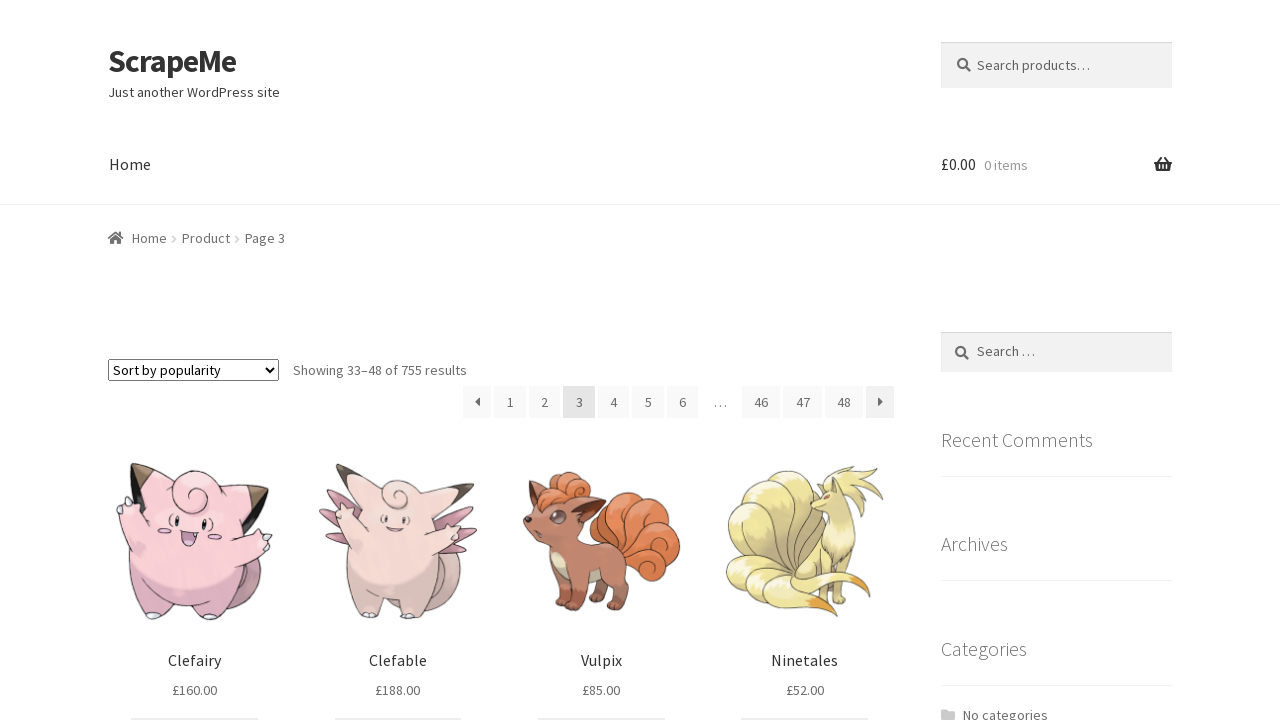

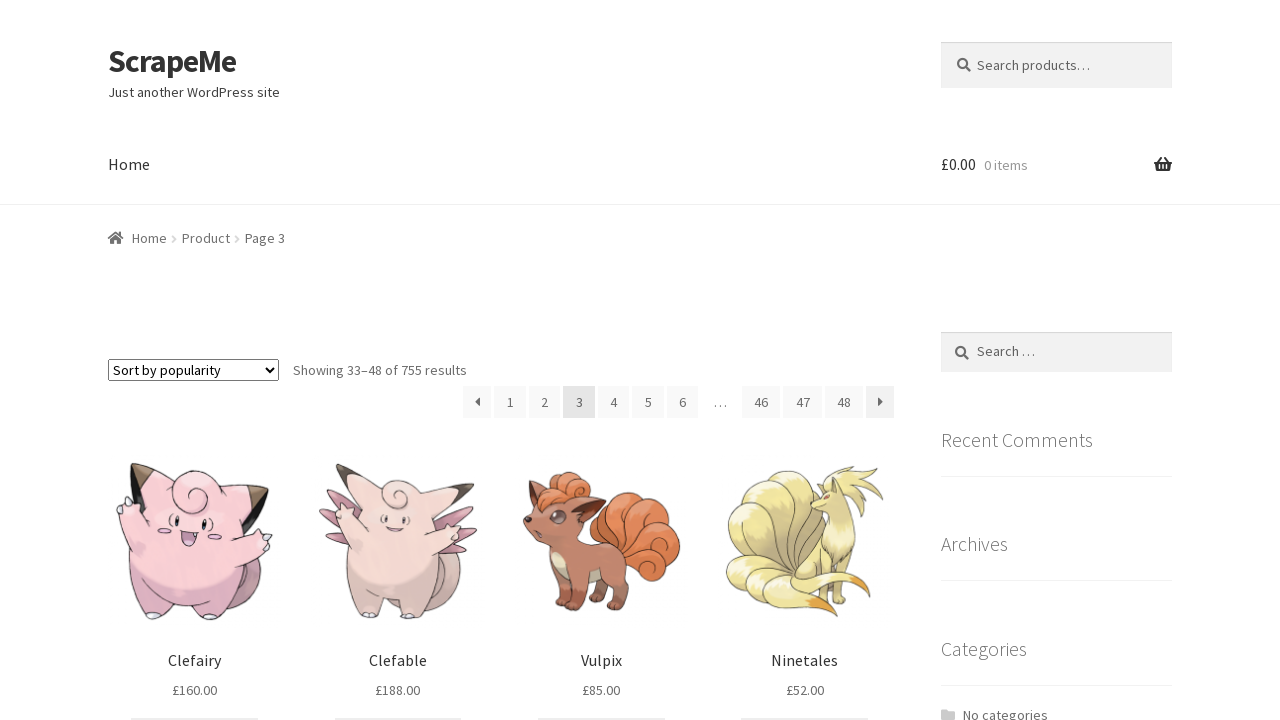